Tests standard dropdown selection by randomly selecting an option from the dropdown menu

Starting URL: https://demoqa.com/select-menu

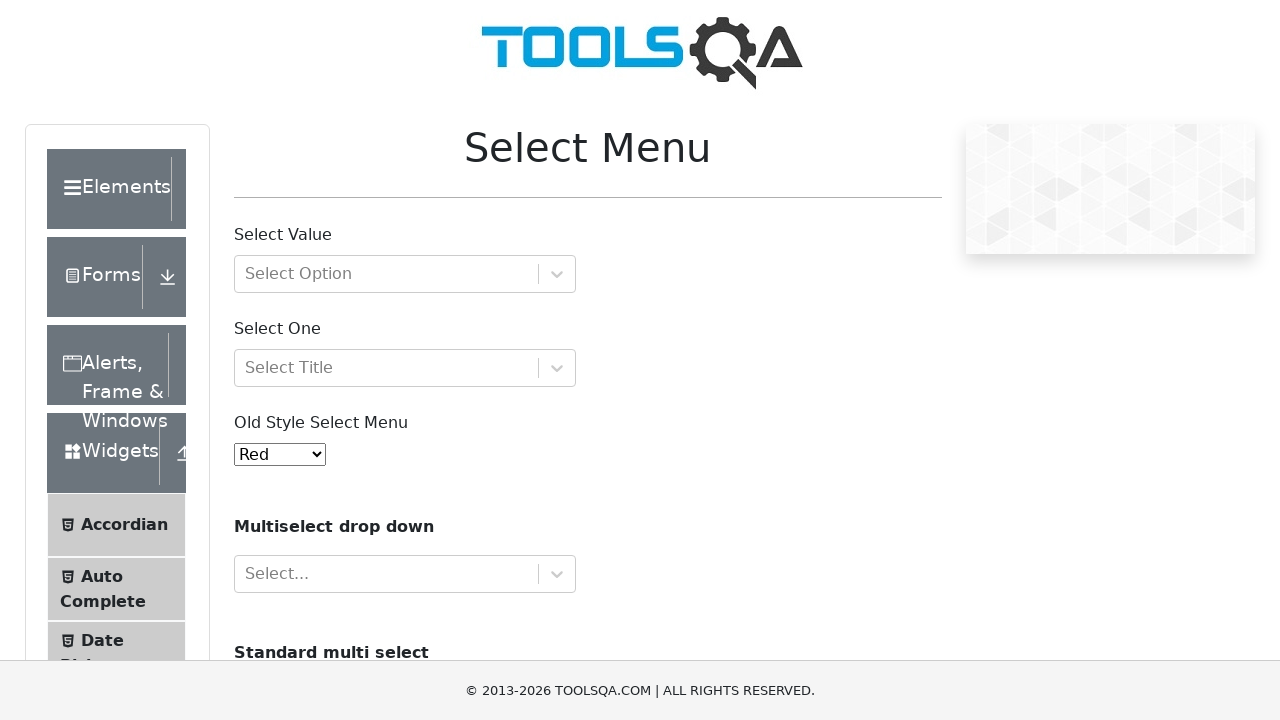

Located dropdown menu with id 'oldSelectMenu'
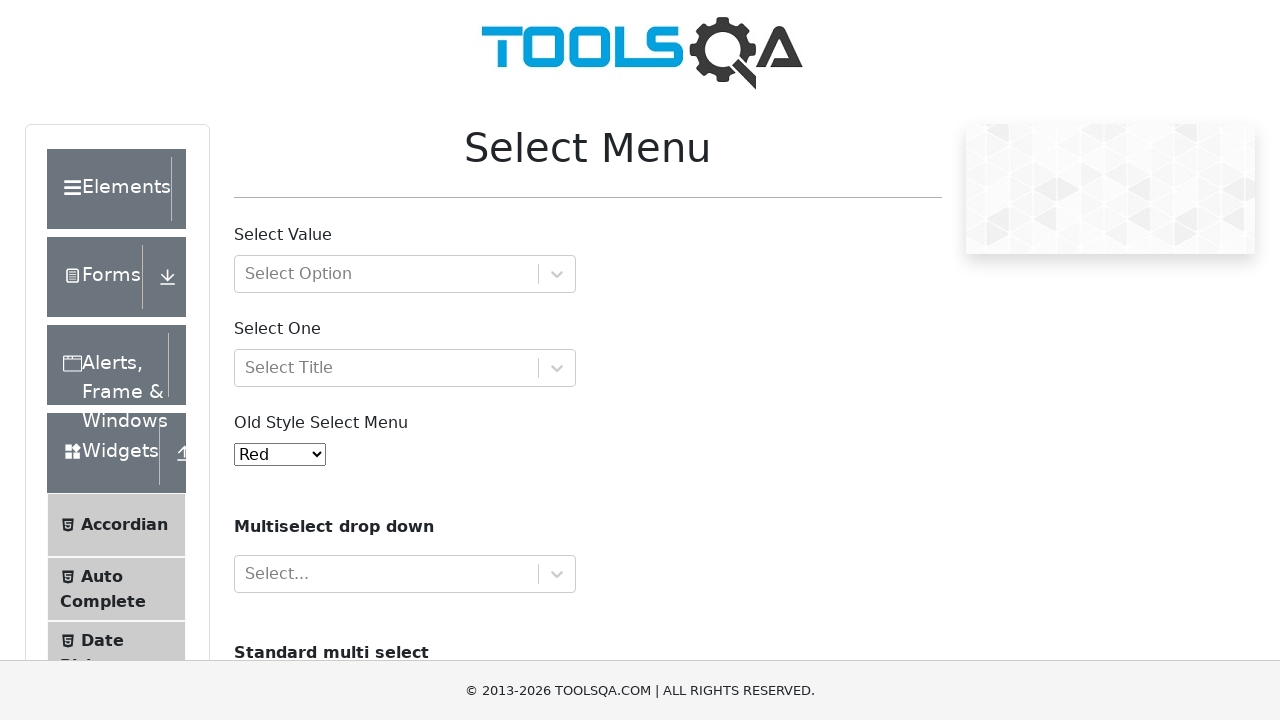

Retrieved all options from dropdown menu
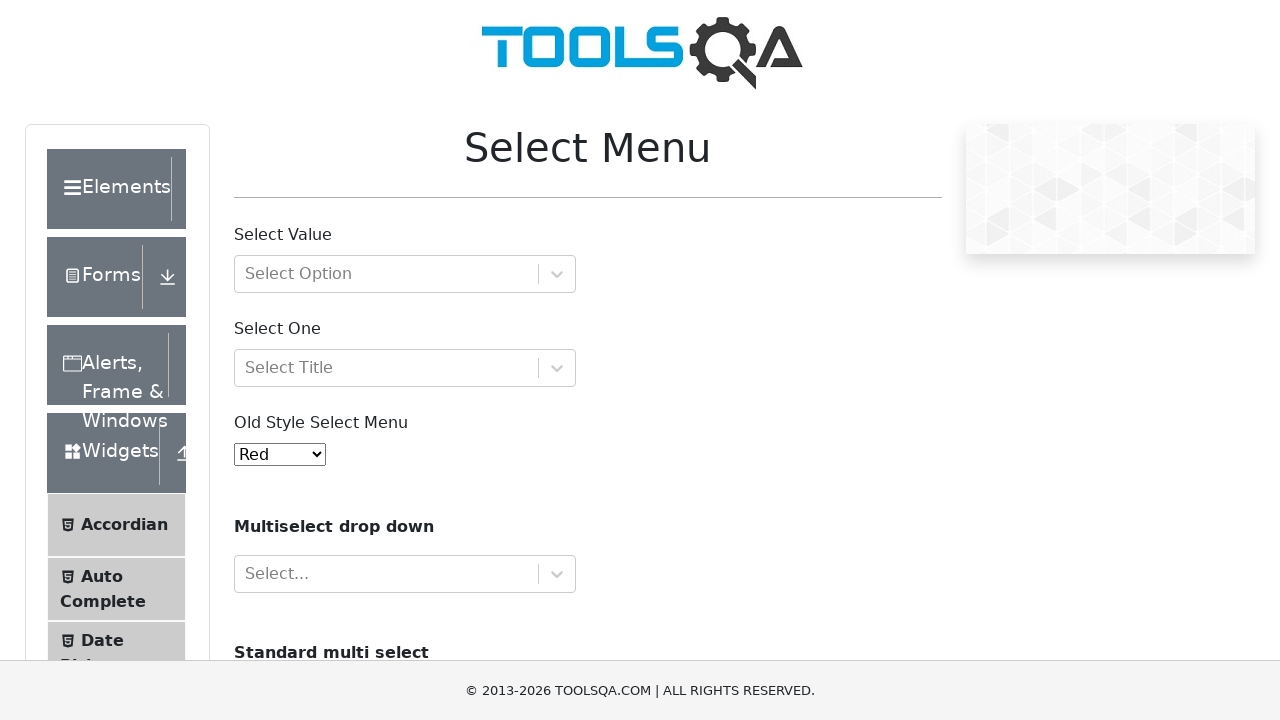

Generated random index 9 for dropdown selection (skipping placeholder)
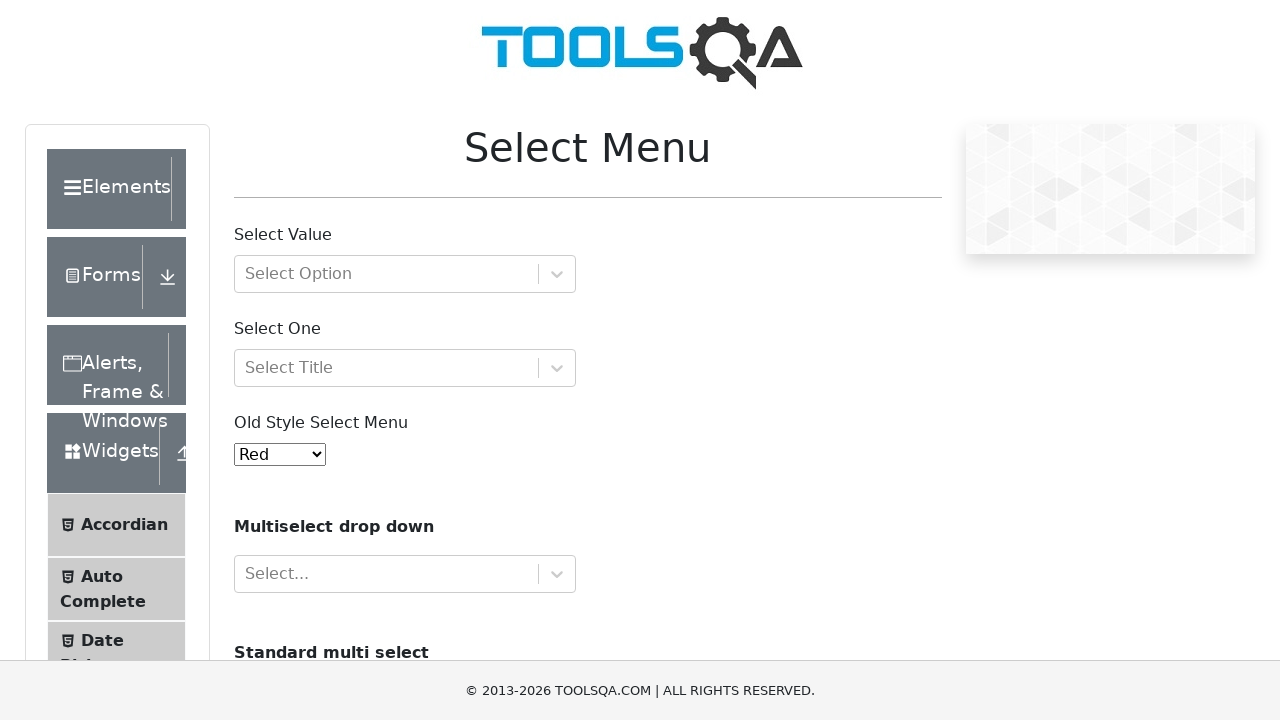

Selected dropdown option at index 9: Magenta on #oldSelectMenu
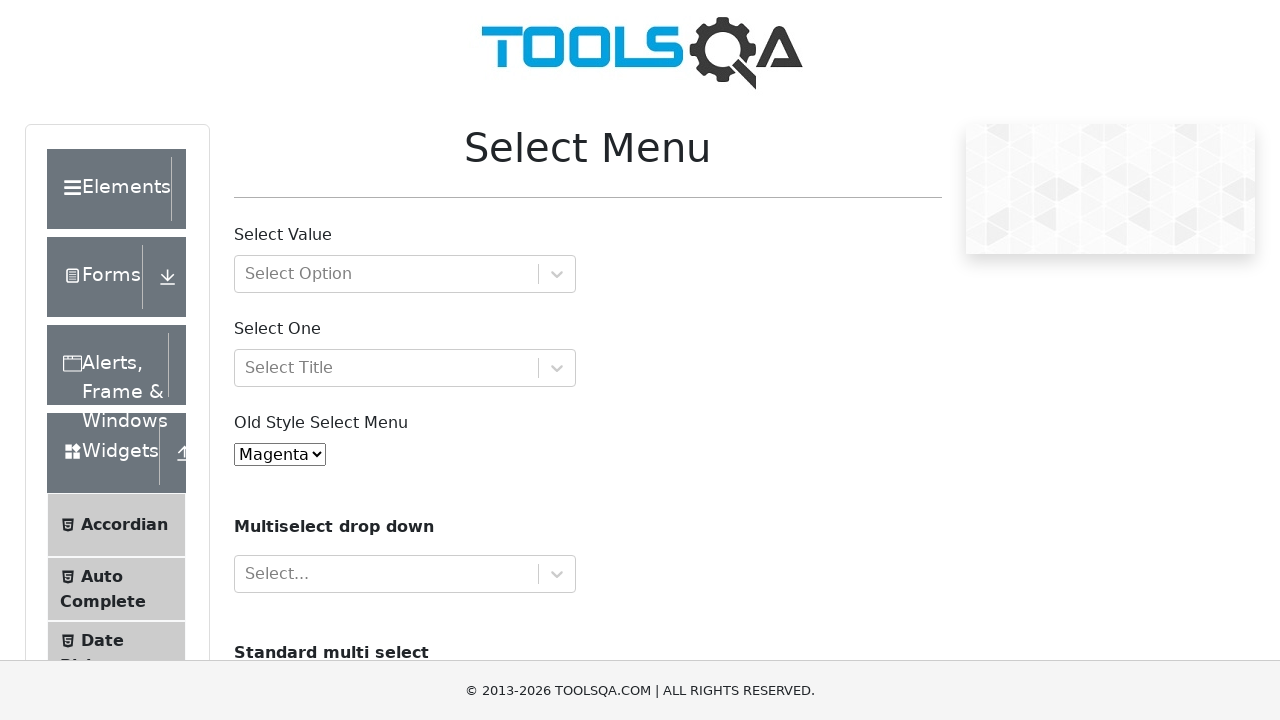

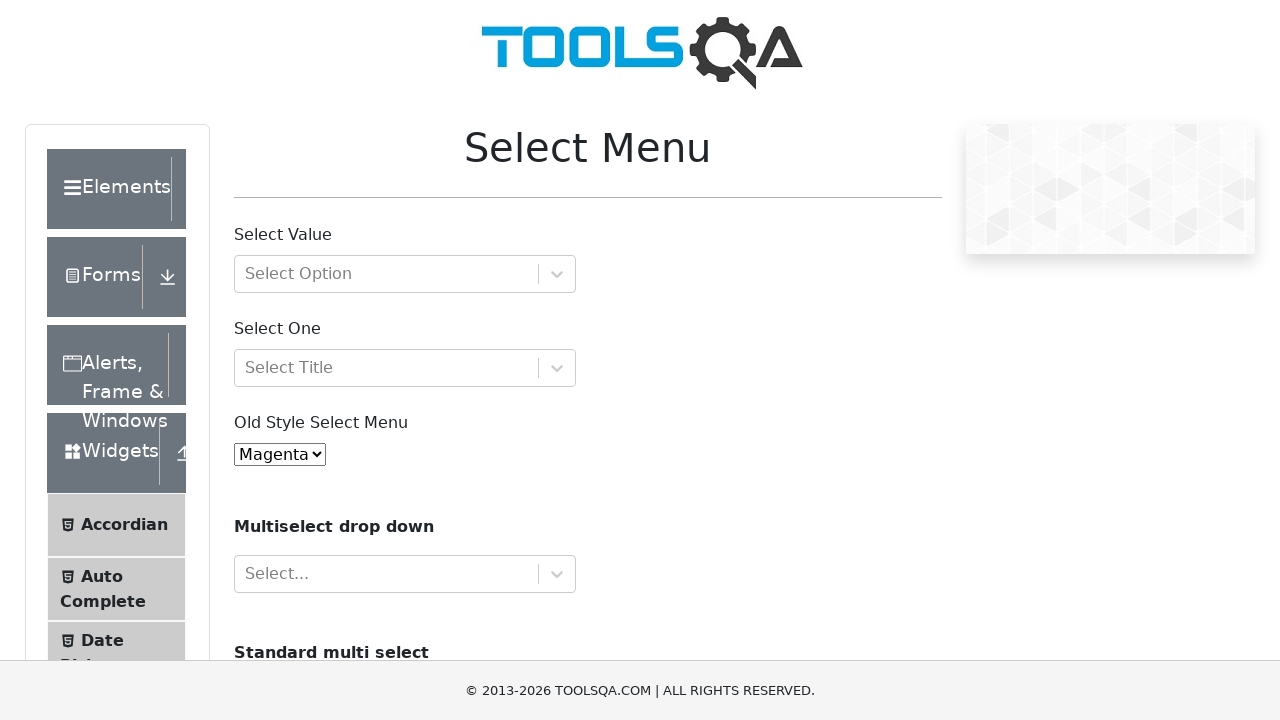